Checks for the visibility of a region switcher link and scrolls to it if present

Starting URL: https://www.samsung.com/

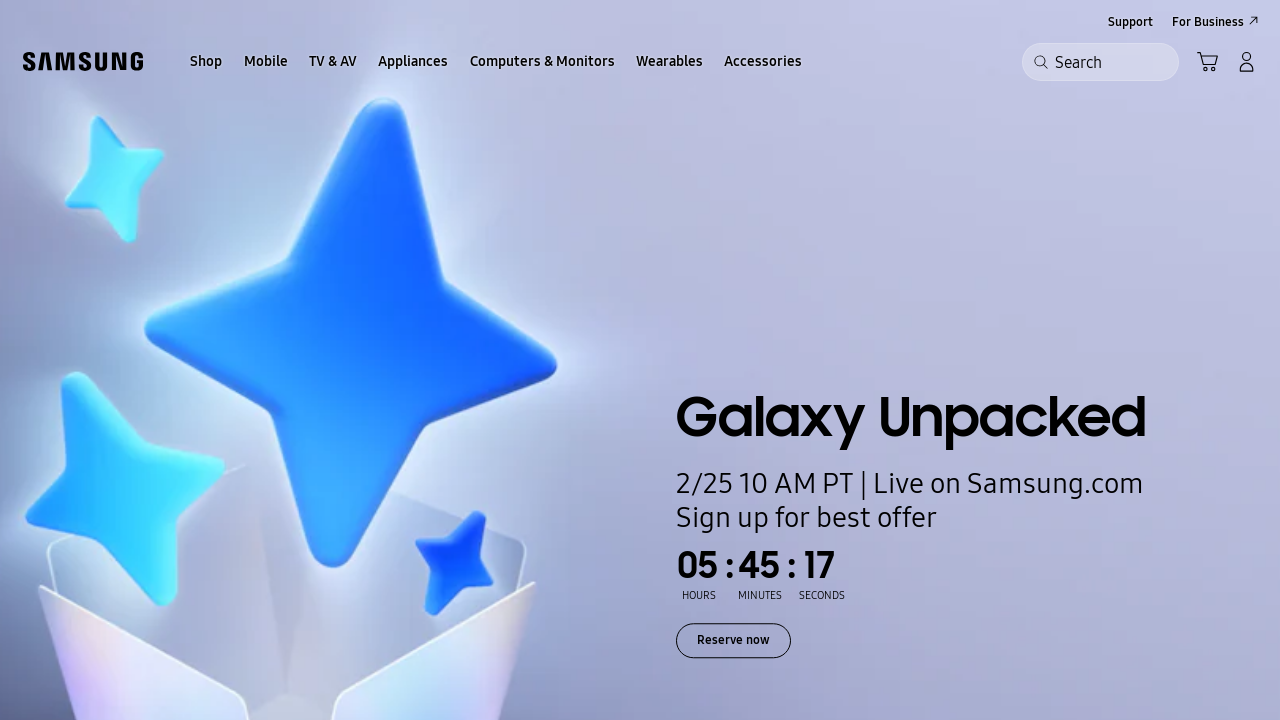

Waited for and found region switcher link with 'global' in href
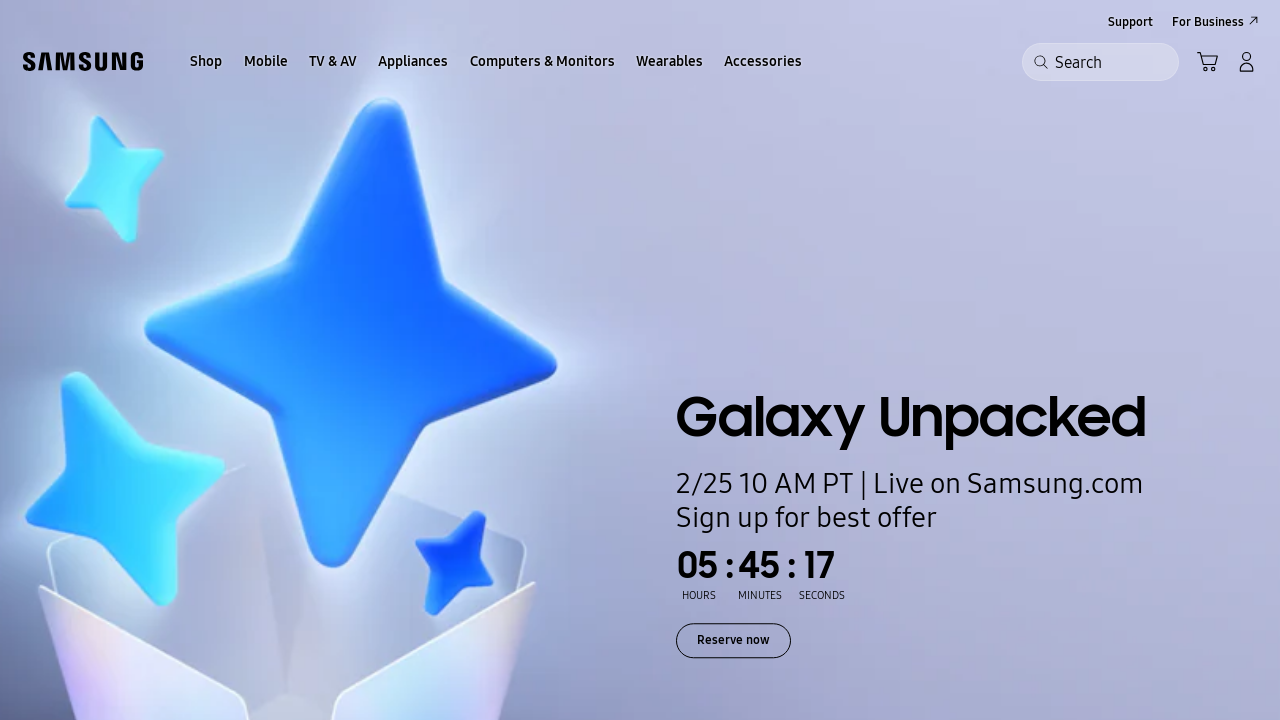

Scrolled to region switcher link if needed
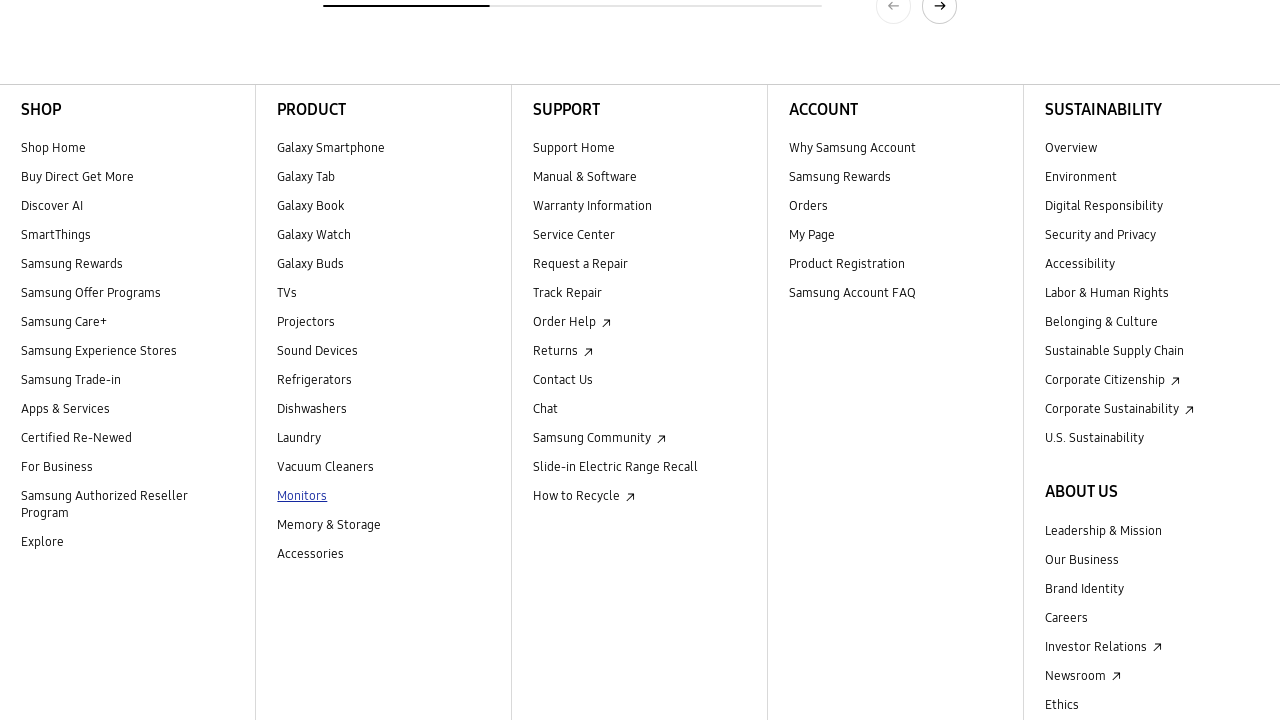

Verified region switcher link is visible
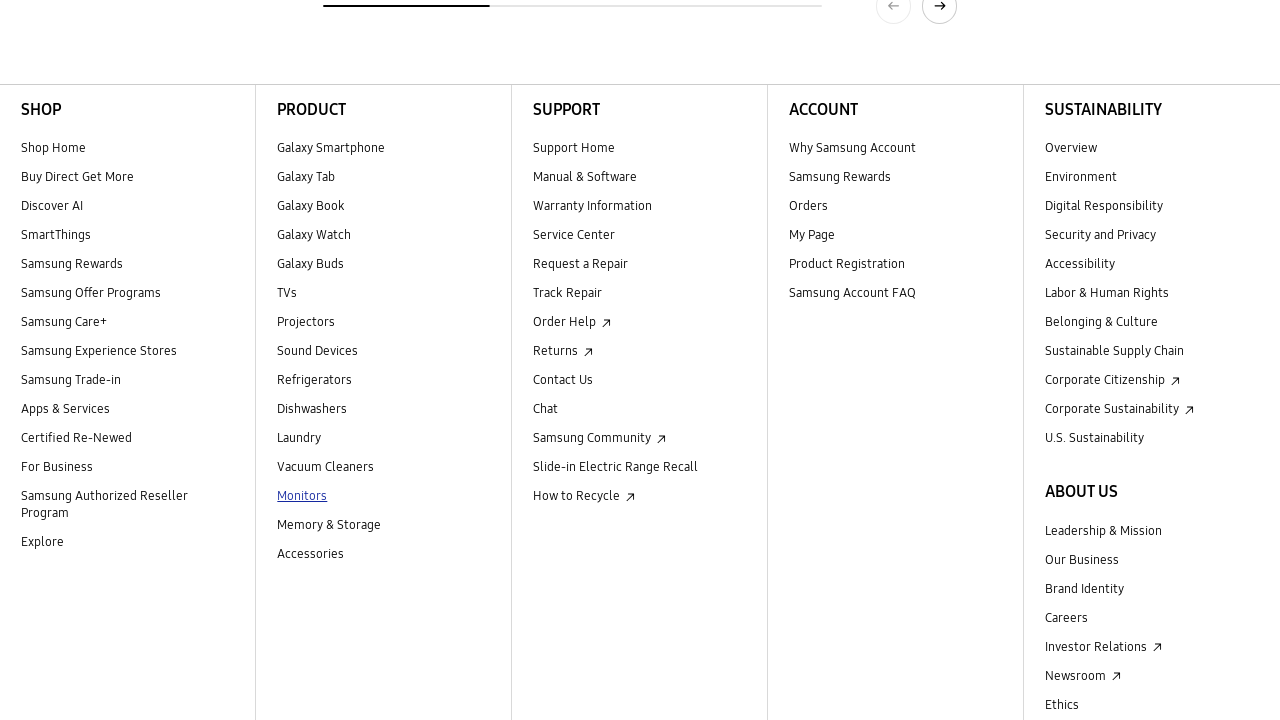

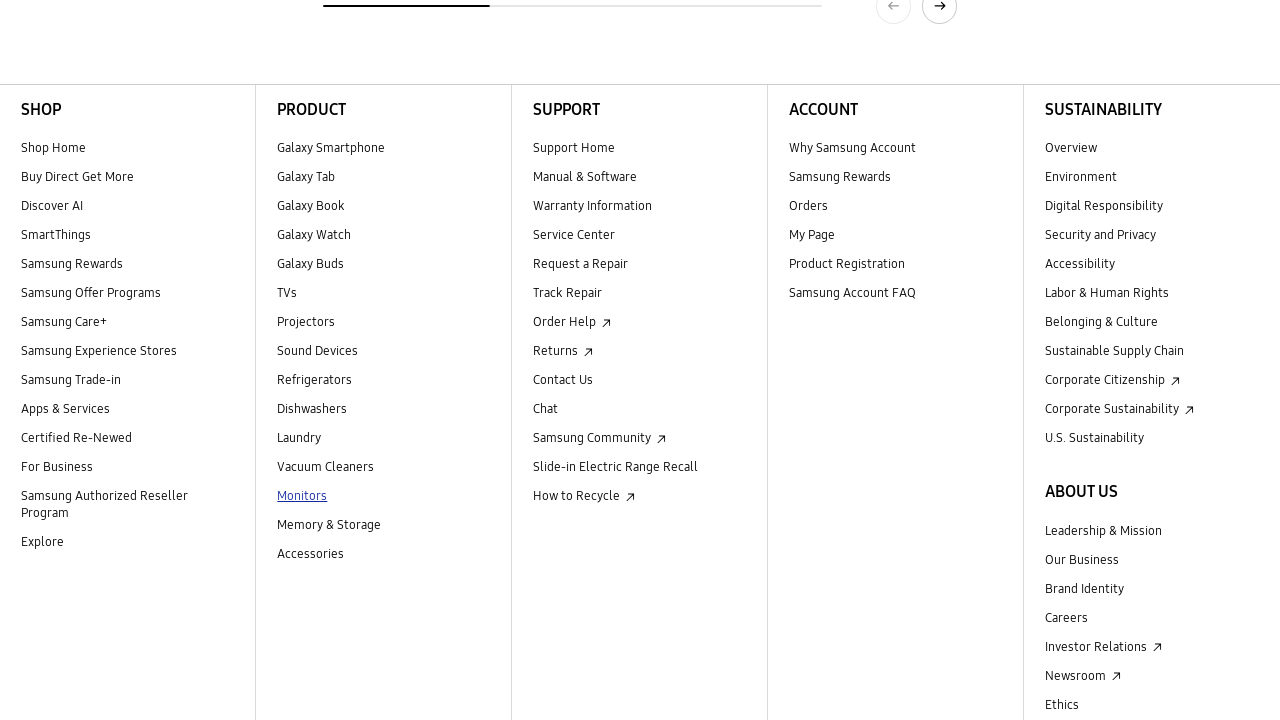